Tests dynamic control functionality by verifying a textbox is initially disabled, clicking an Enable button, and confirming the textbox becomes enabled with a success message displayed

Starting URL: https://the-internet.herokuapp.com/dynamic_controls

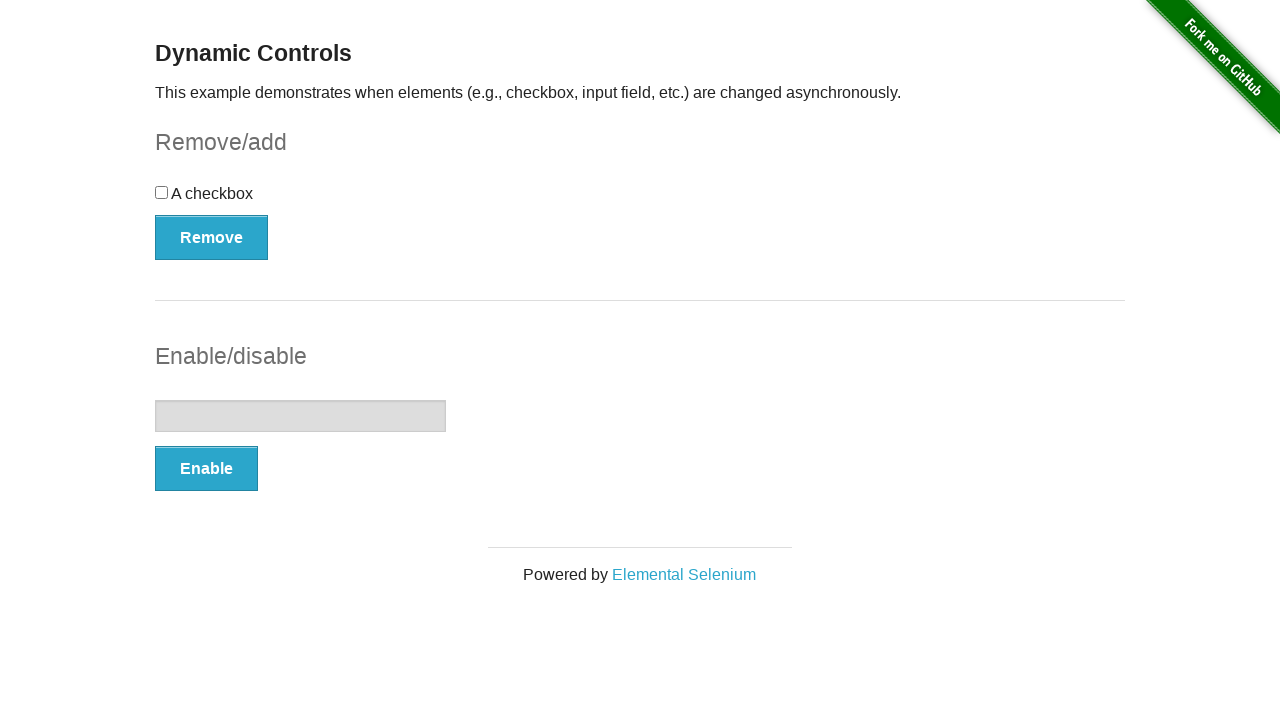

Verified textbox is initially disabled
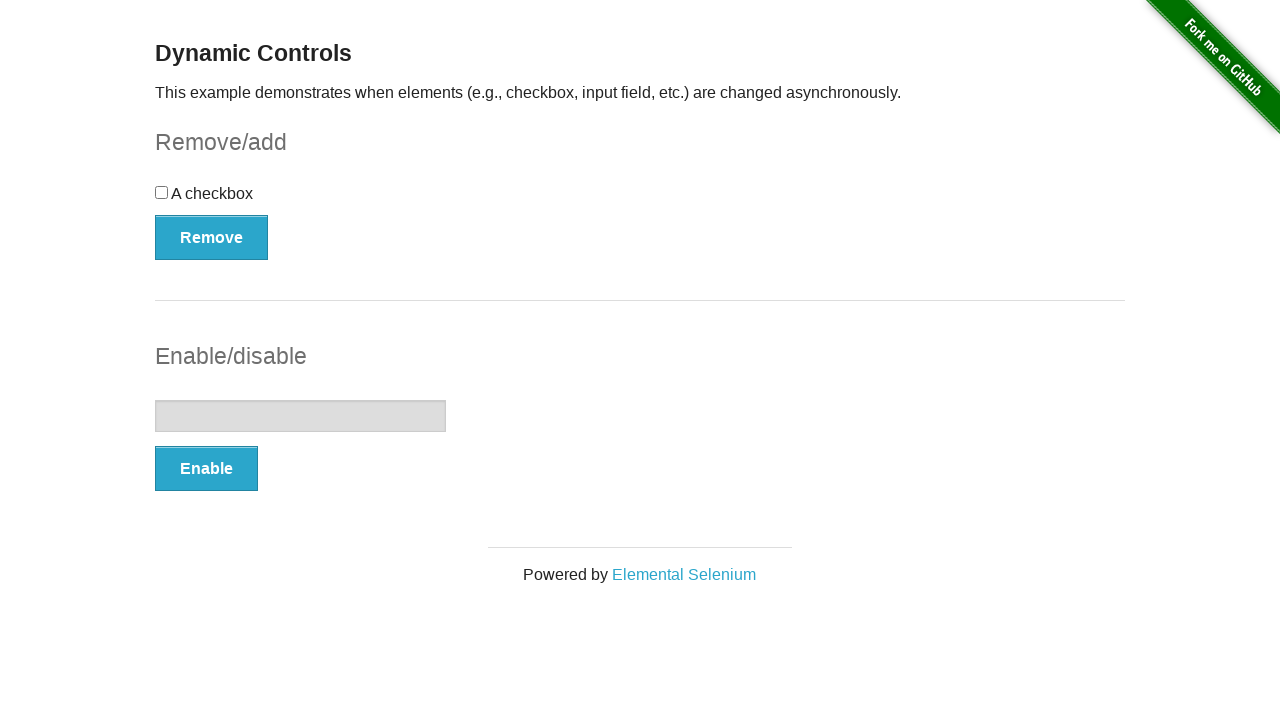

Clicked Enable button to enable the textbox at (206, 469) on xpath=(//button[@autocomplete='off'])[2]
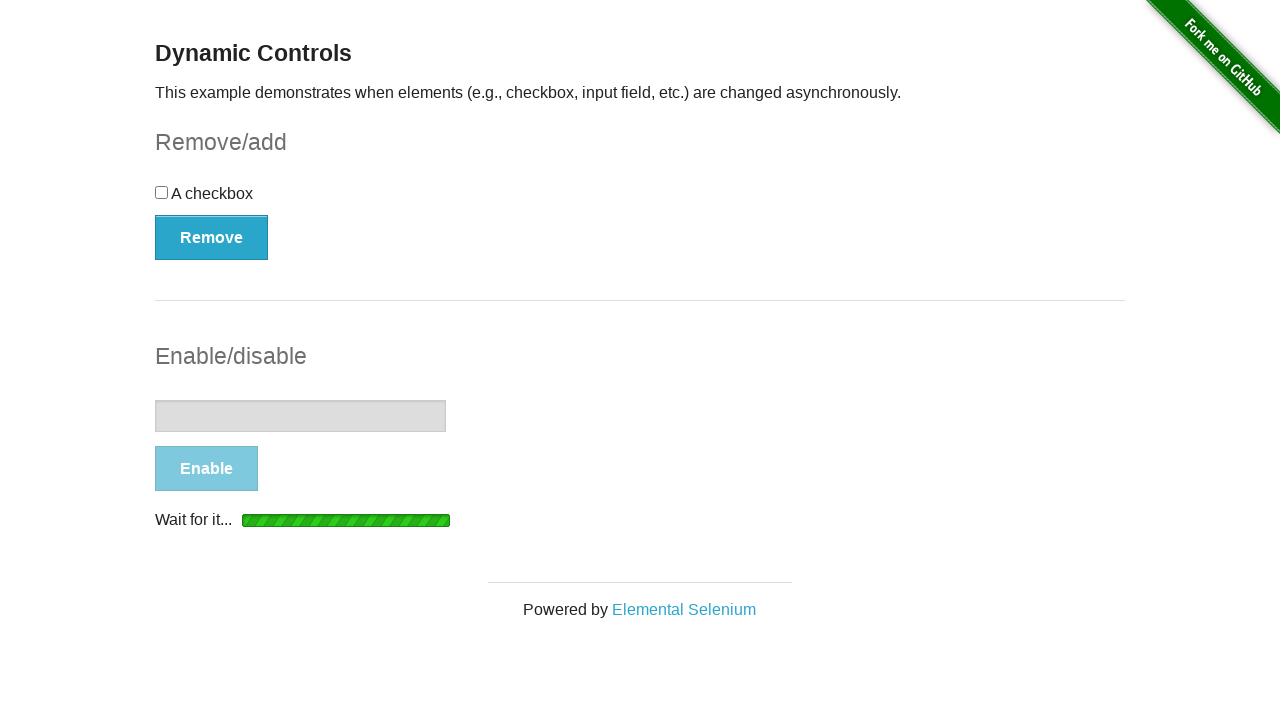

Success message 'It's enabled!' appeared
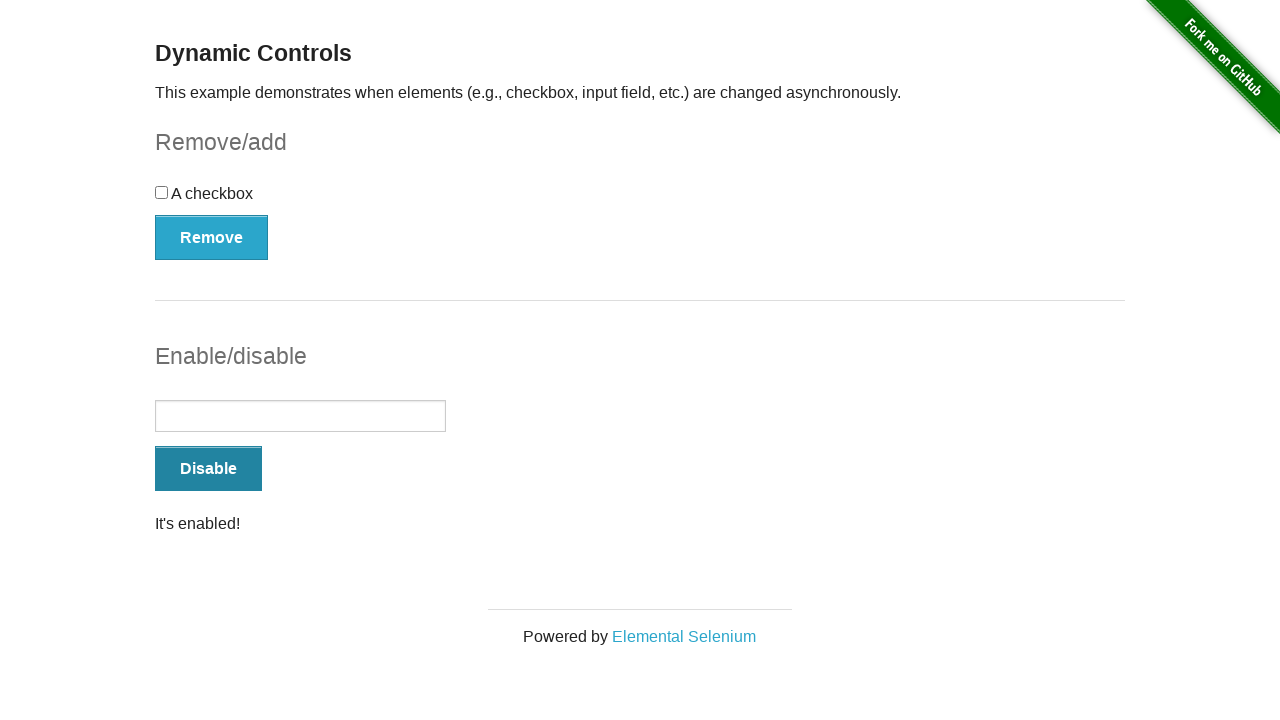

Confirmed success message is visible
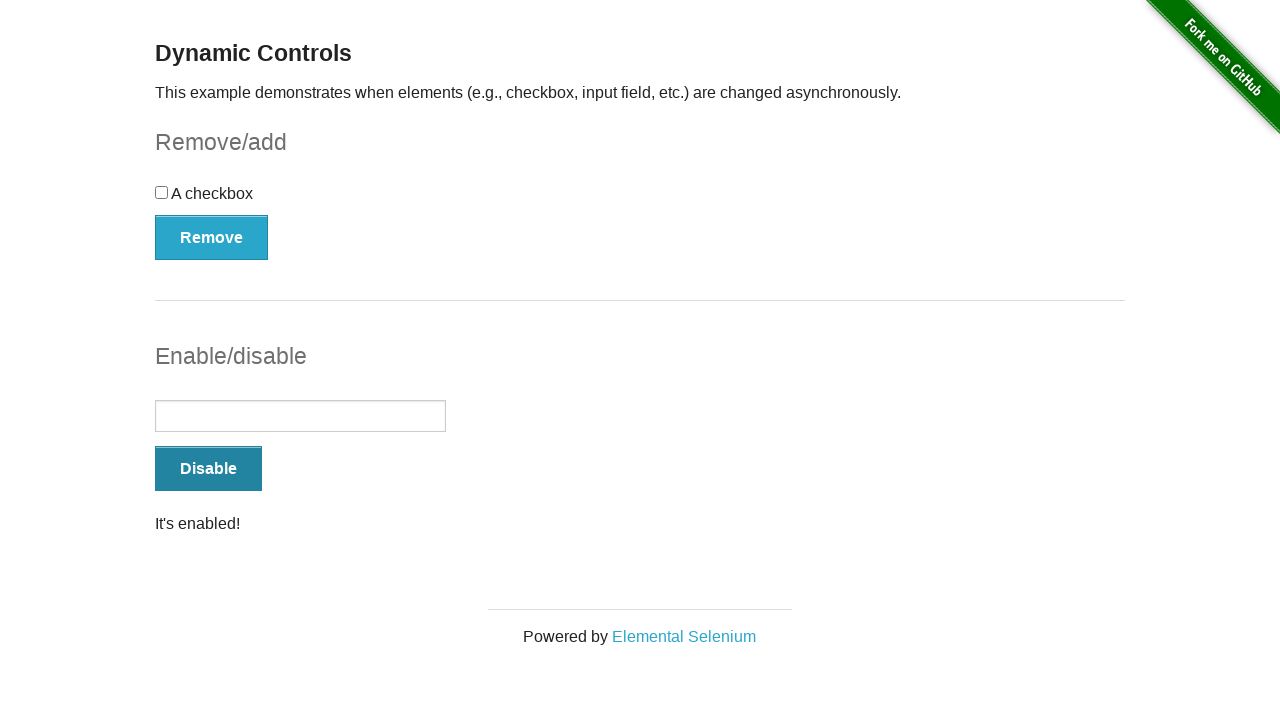

Verified textbox is now enabled after clicking Enable button
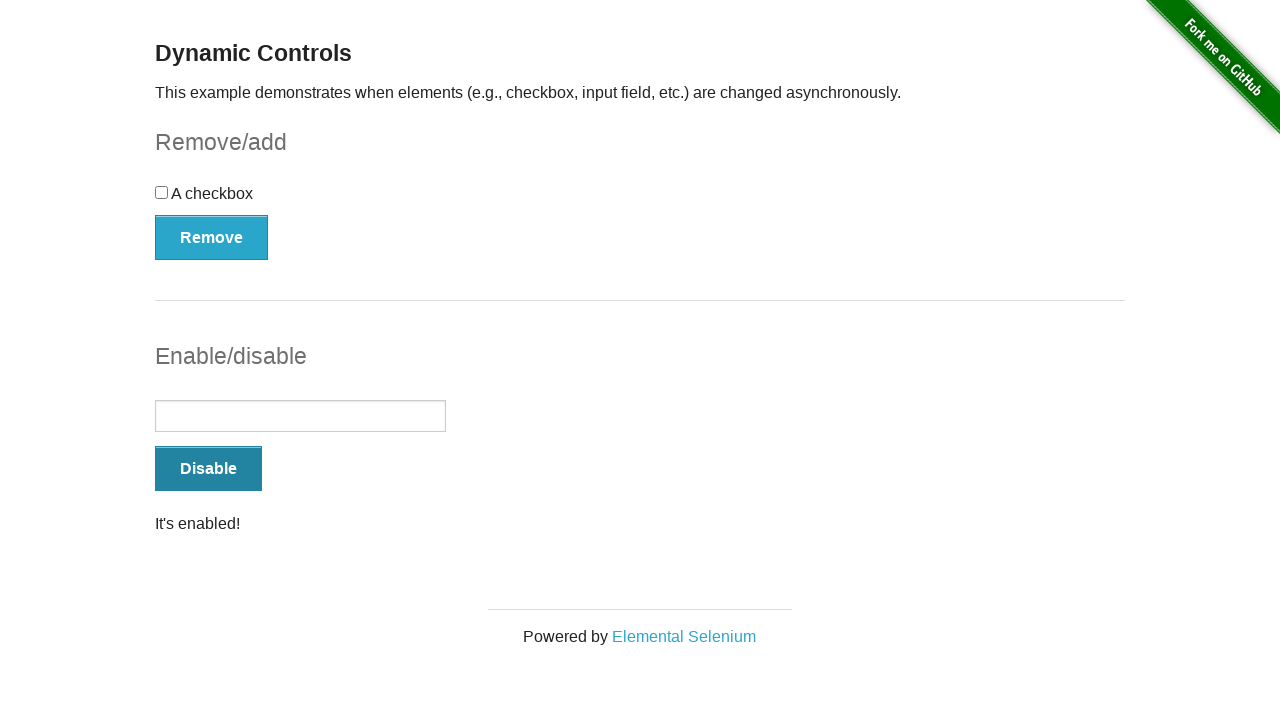

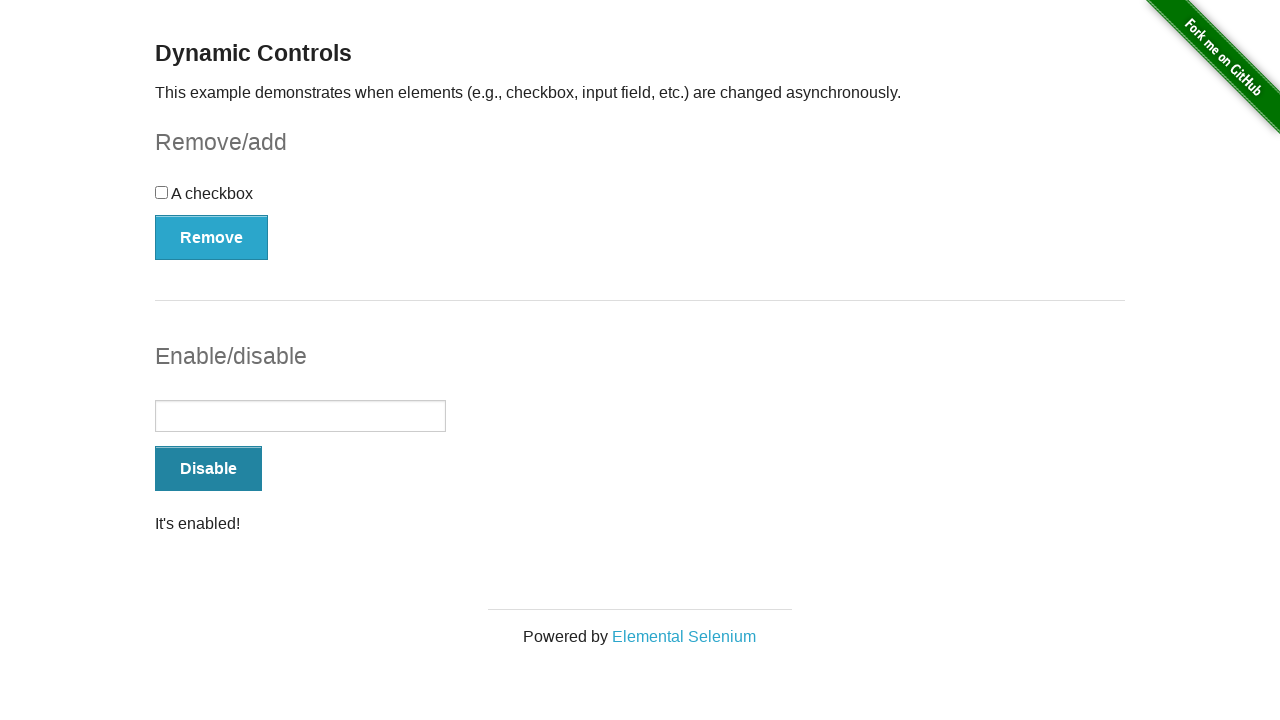